Tests that edits are cancelled when pressing Escape key.

Starting URL: https://demo.playwright.dev/todomvc

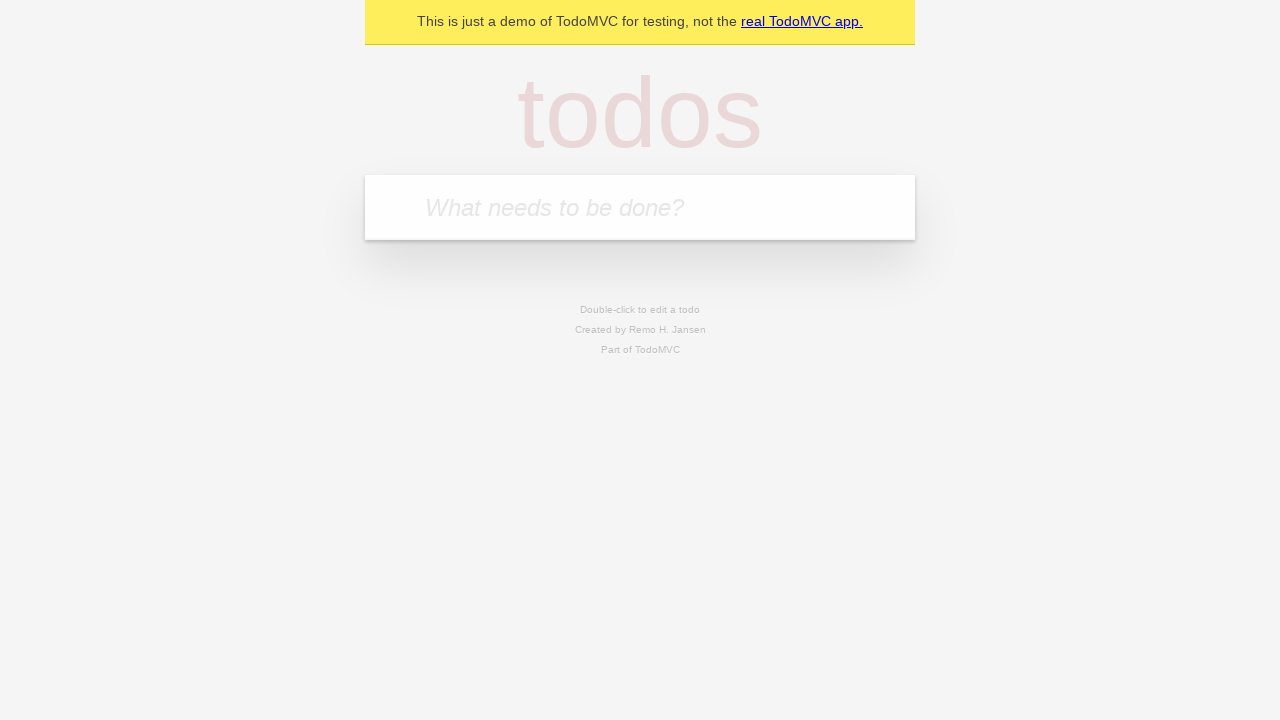

Filled new todo input with 'buy some cheese' on internal:attr=[placeholder="What needs to be done?"i]
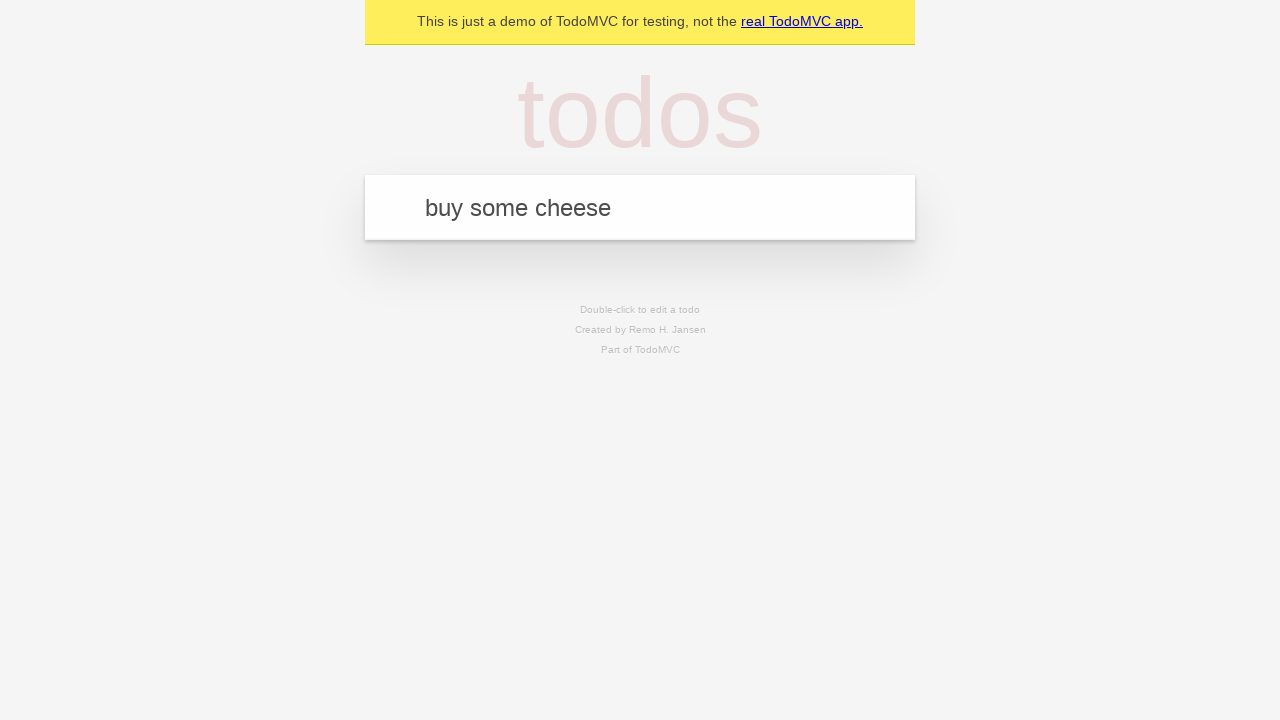

Pressed Enter to create first todo on internal:attr=[placeholder="What needs to be done?"i]
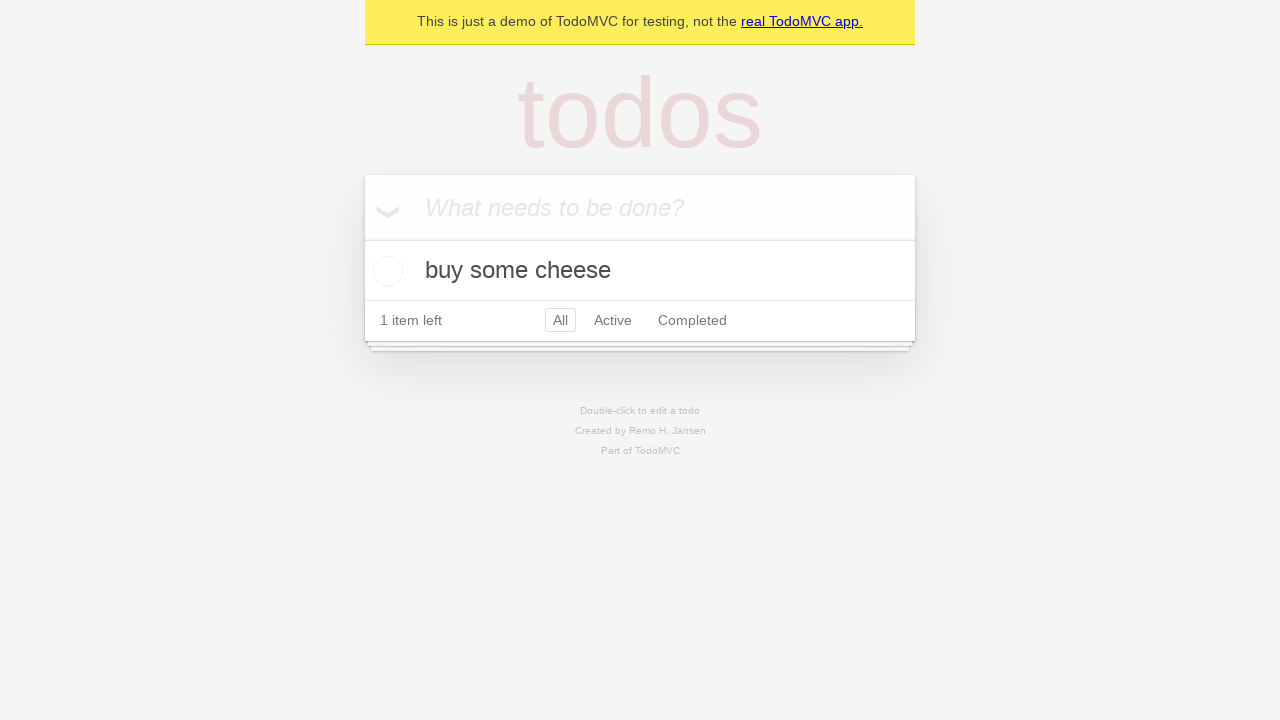

Filled new todo input with 'feed the cat' on internal:attr=[placeholder="What needs to be done?"i]
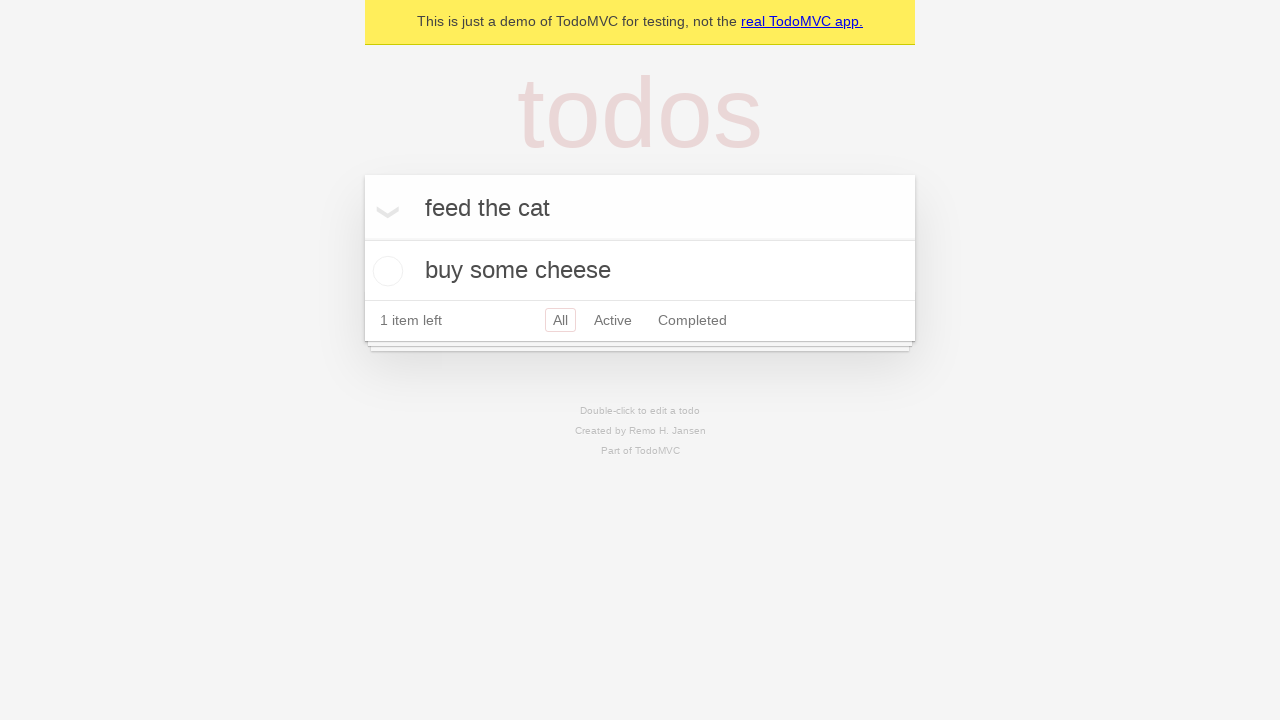

Pressed Enter to create second todo on internal:attr=[placeholder="What needs to be done?"i]
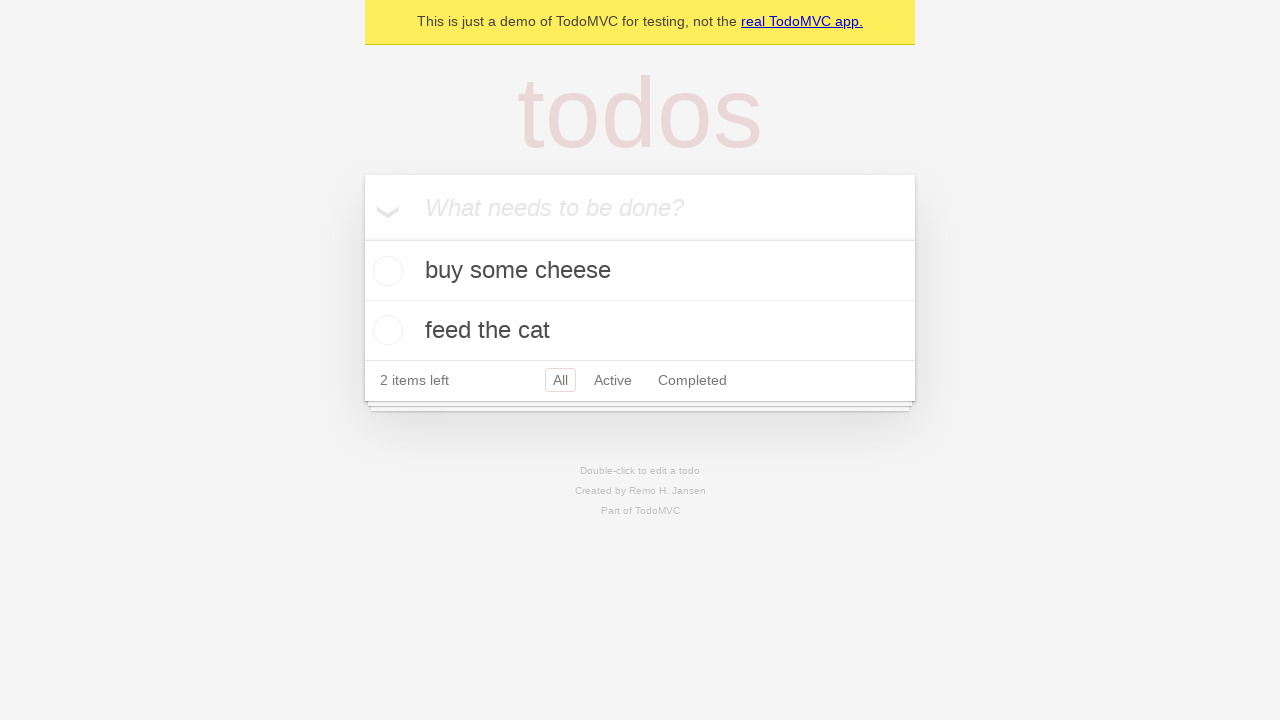

Filled new todo input with 'book a doctors appointment' on internal:attr=[placeholder="What needs to be done?"i]
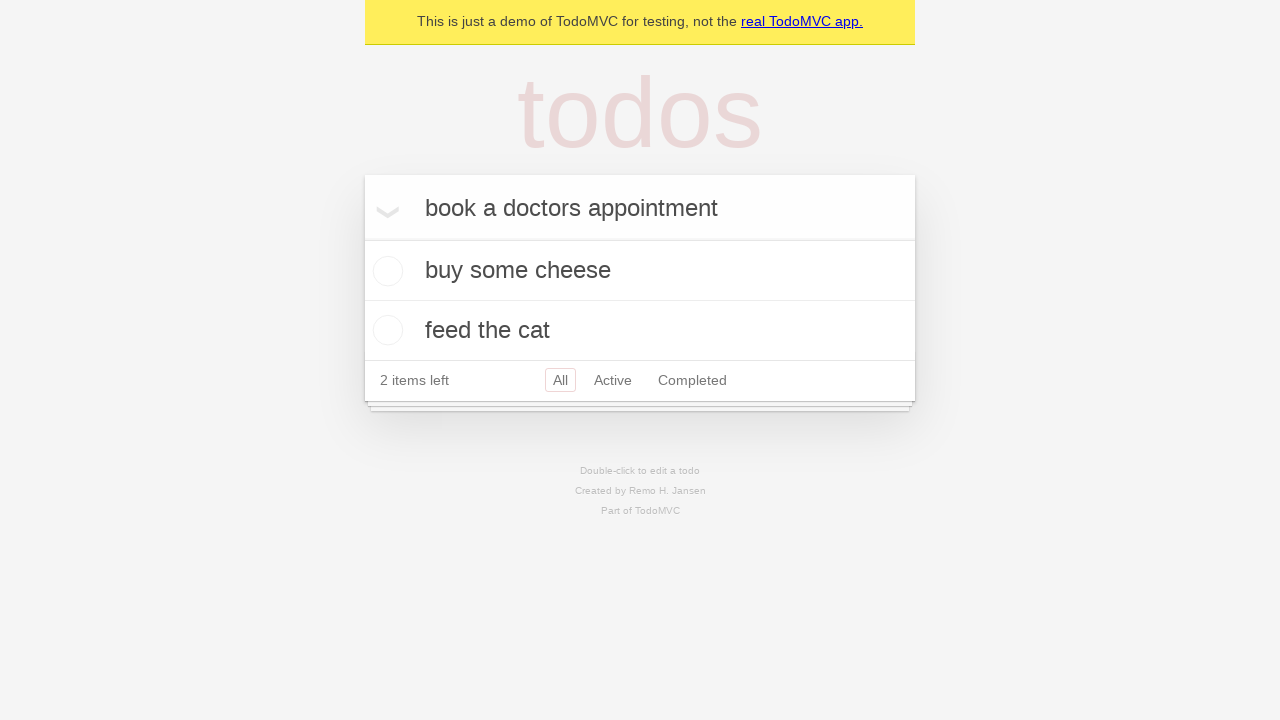

Pressed Enter to create third todo on internal:attr=[placeholder="What needs to be done?"i]
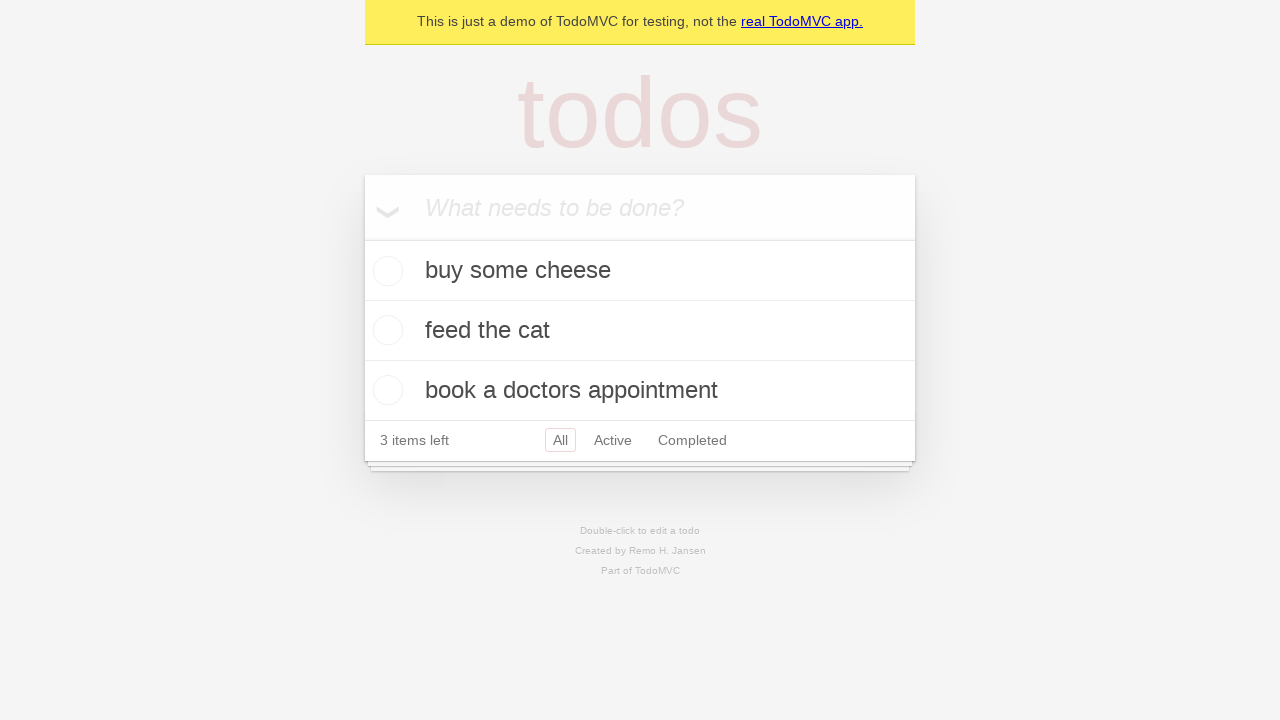

Double-clicked second todo item to enter edit mode at (640, 331) on internal:testid=[data-testid="todo-item"s] >> nth=1
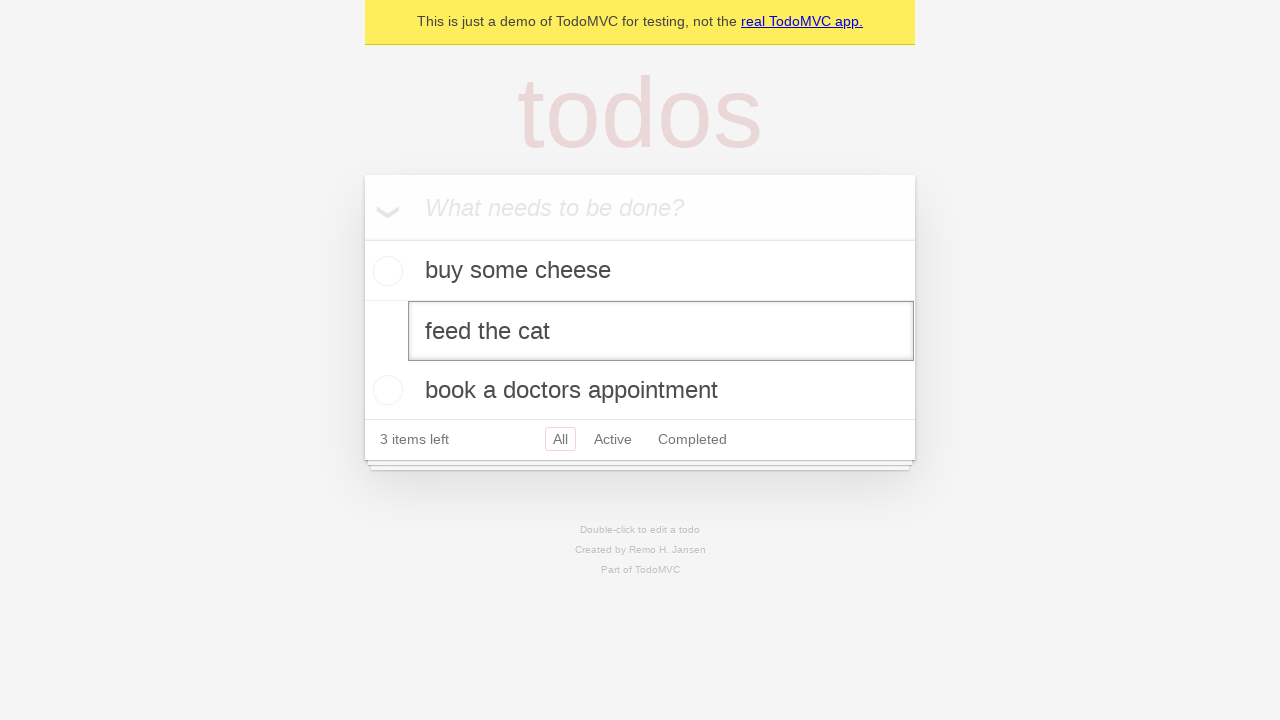

Typed 'buy some sausages' in the edit field on internal:testid=[data-testid="todo-item"s] >> nth=1 >> internal:role=textbox[nam
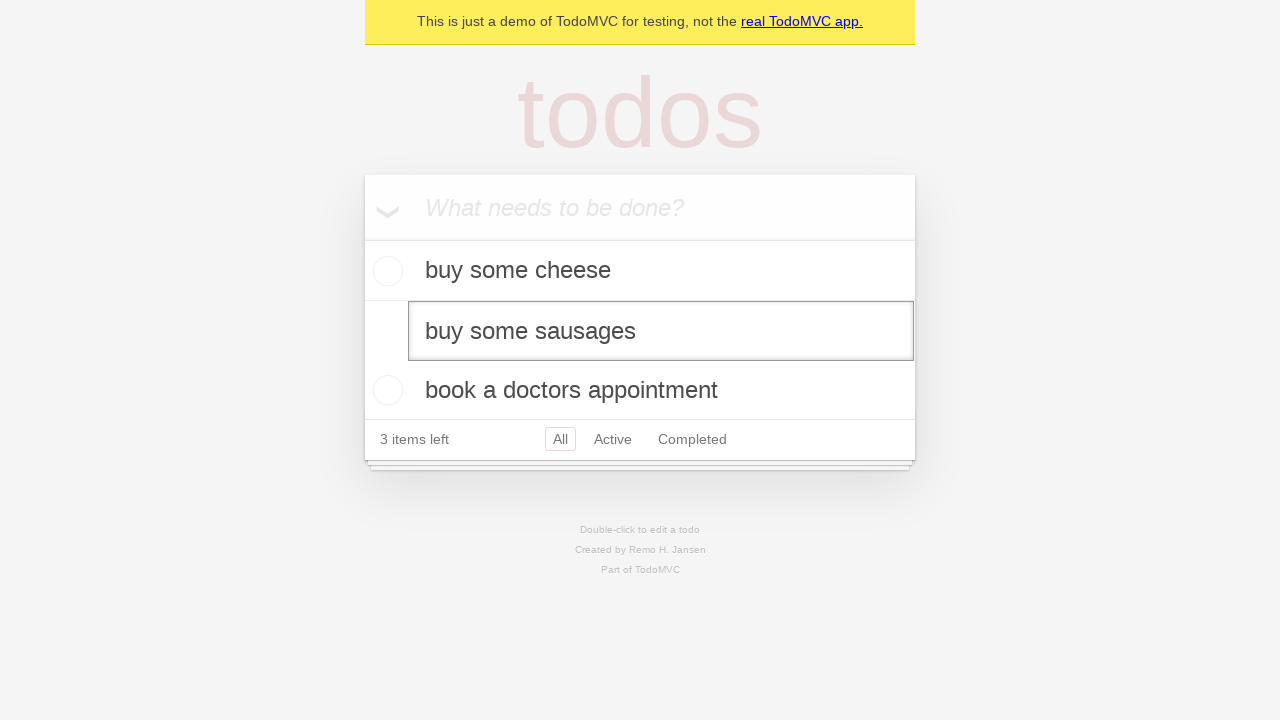

Pressed Escape to cancel the edit on internal:testid=[data-testid="todo-item"s] >> nth=1 >> internal:role=textbox[nam
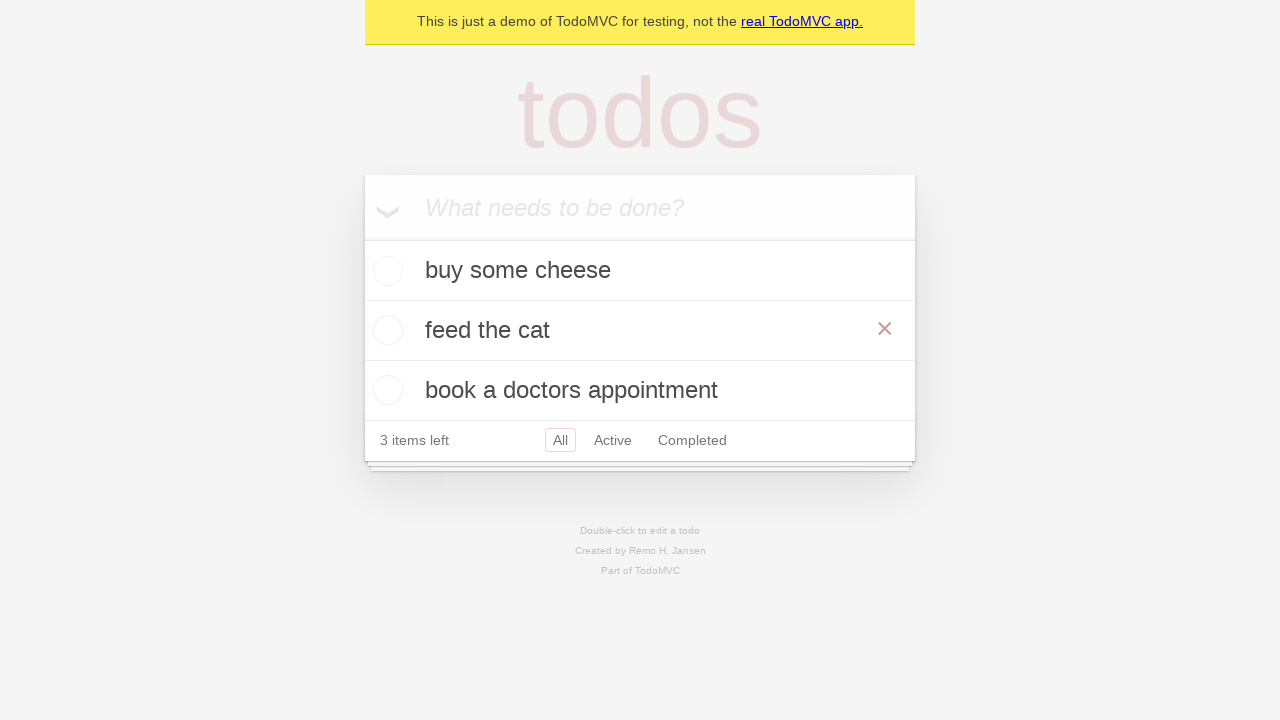

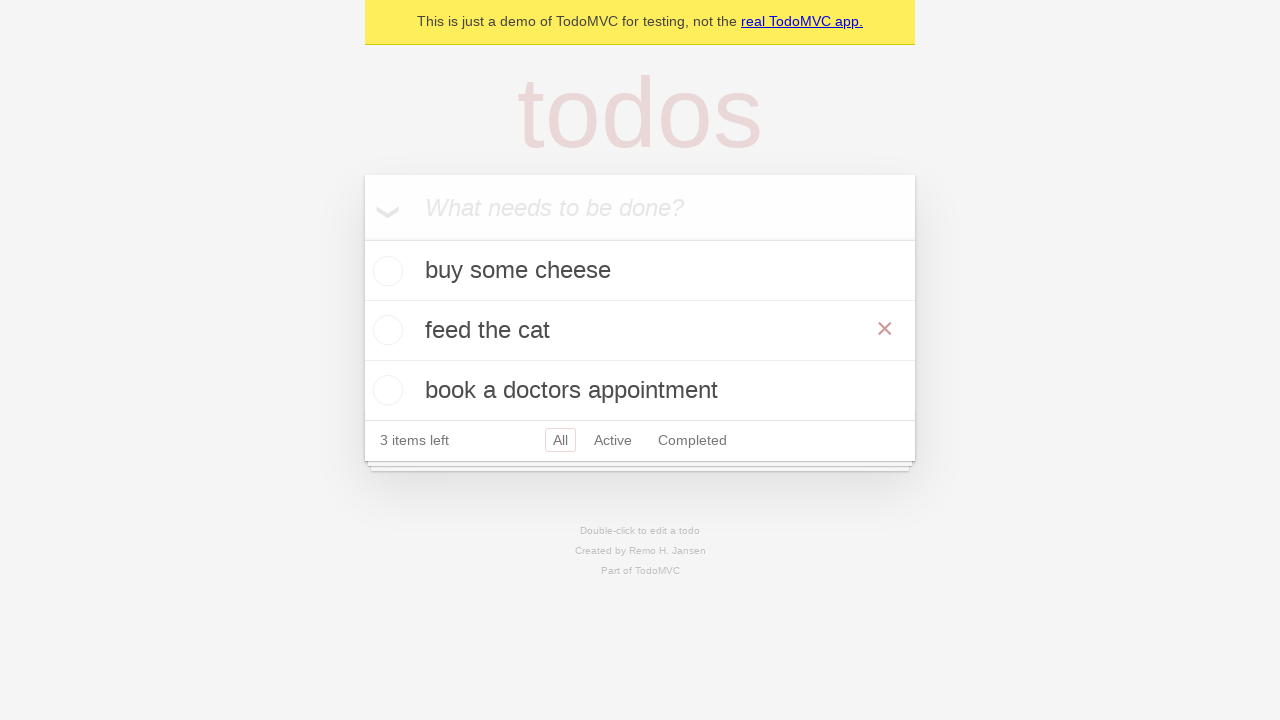